Tests the "Forgot Password?" link functionality by clicking on it, verifying navigation to the forgot password page, then navigating back to the homepage.

Starting URL: https://adactinhotelapp.com/

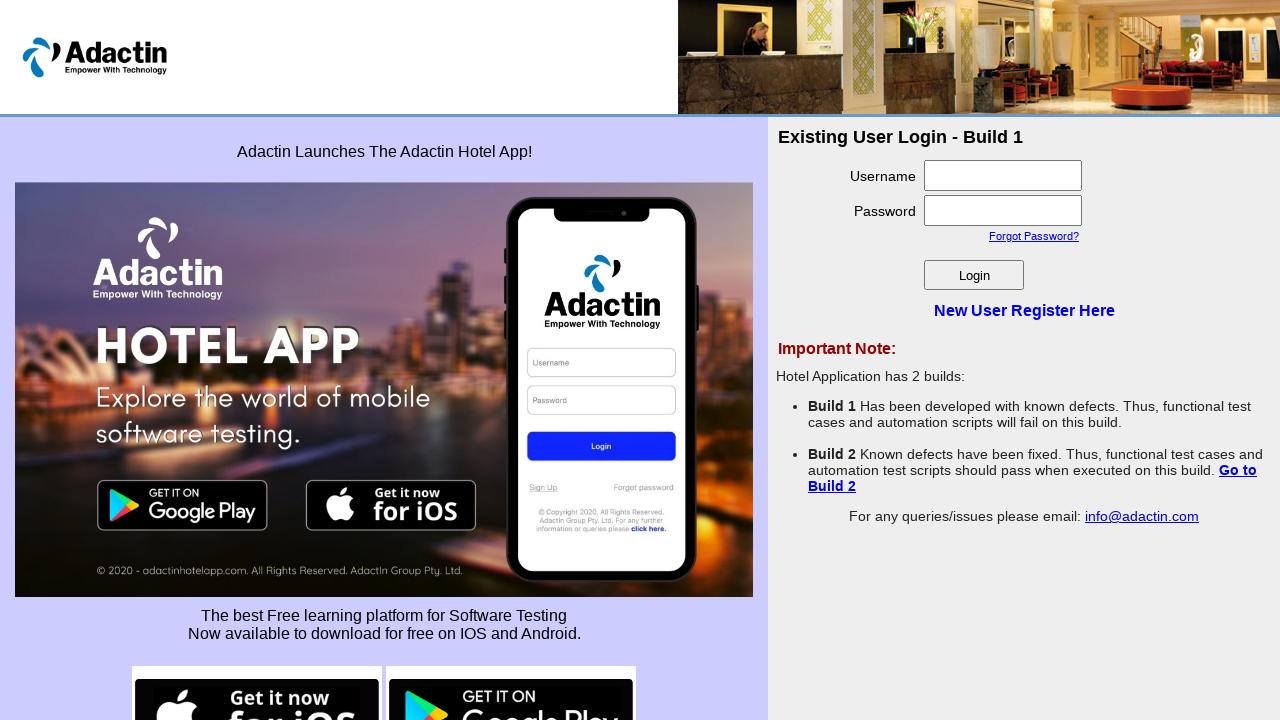

Waited for 'Forgot Password?' link to become visible
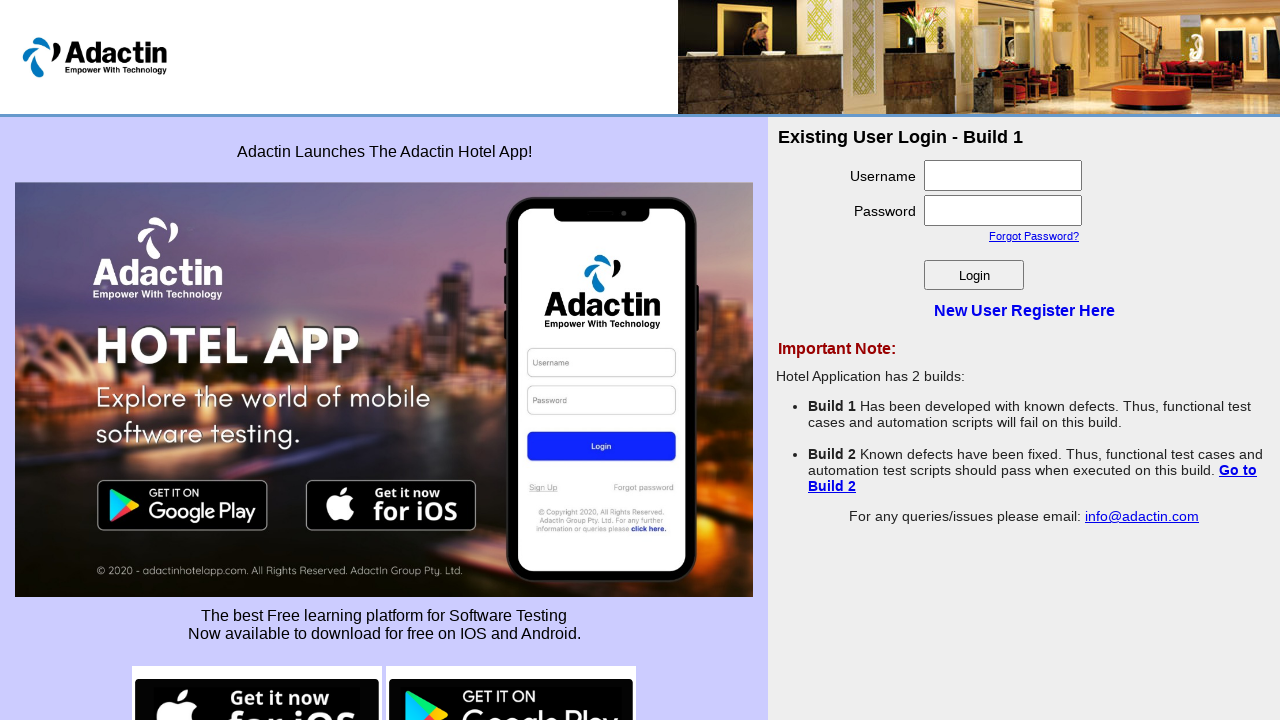

Clicked the 'Forgot Password?' link at (1034, 236) on a:has-text('Forgot Password?')
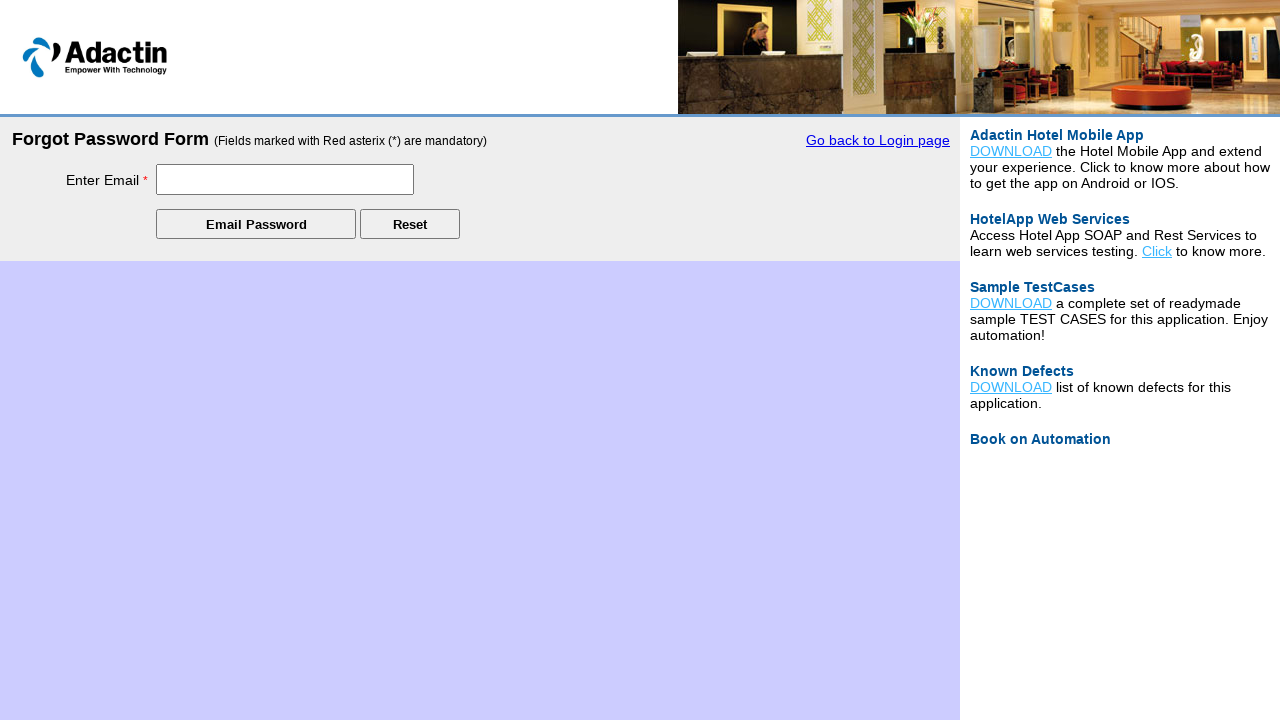

Navigated to forgot password page and page fully loaded
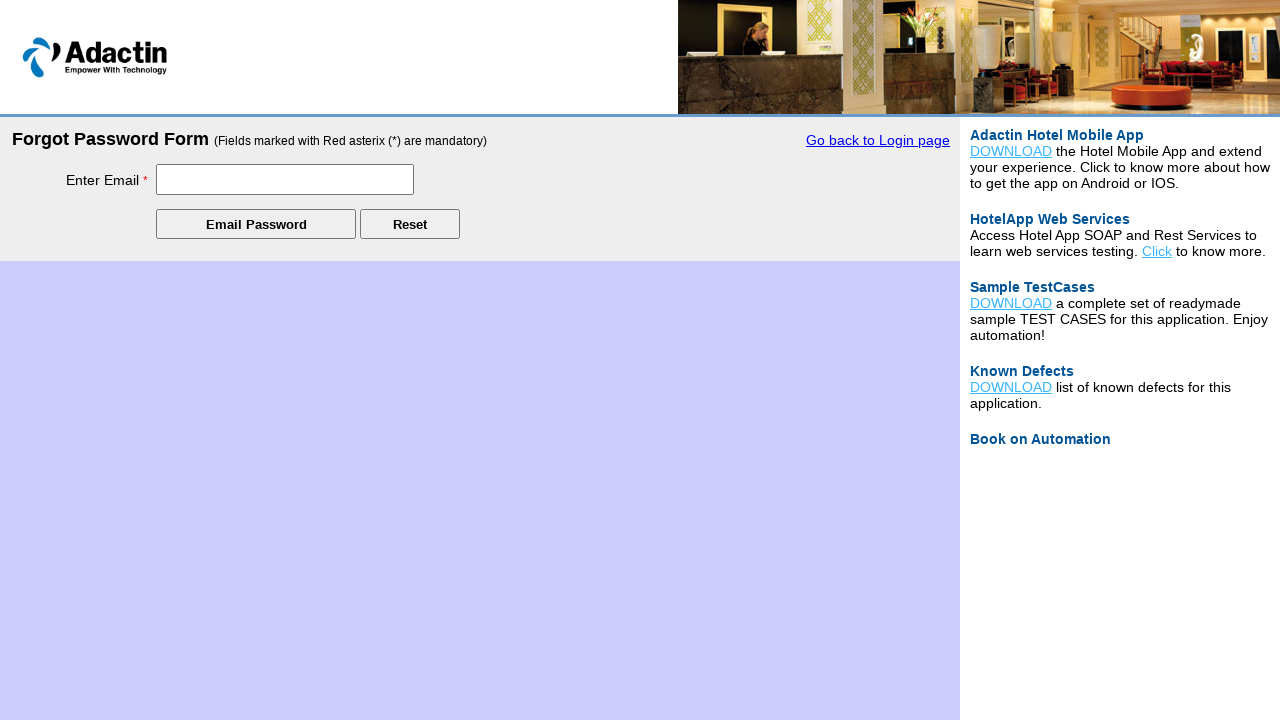

Navigated back to homepage
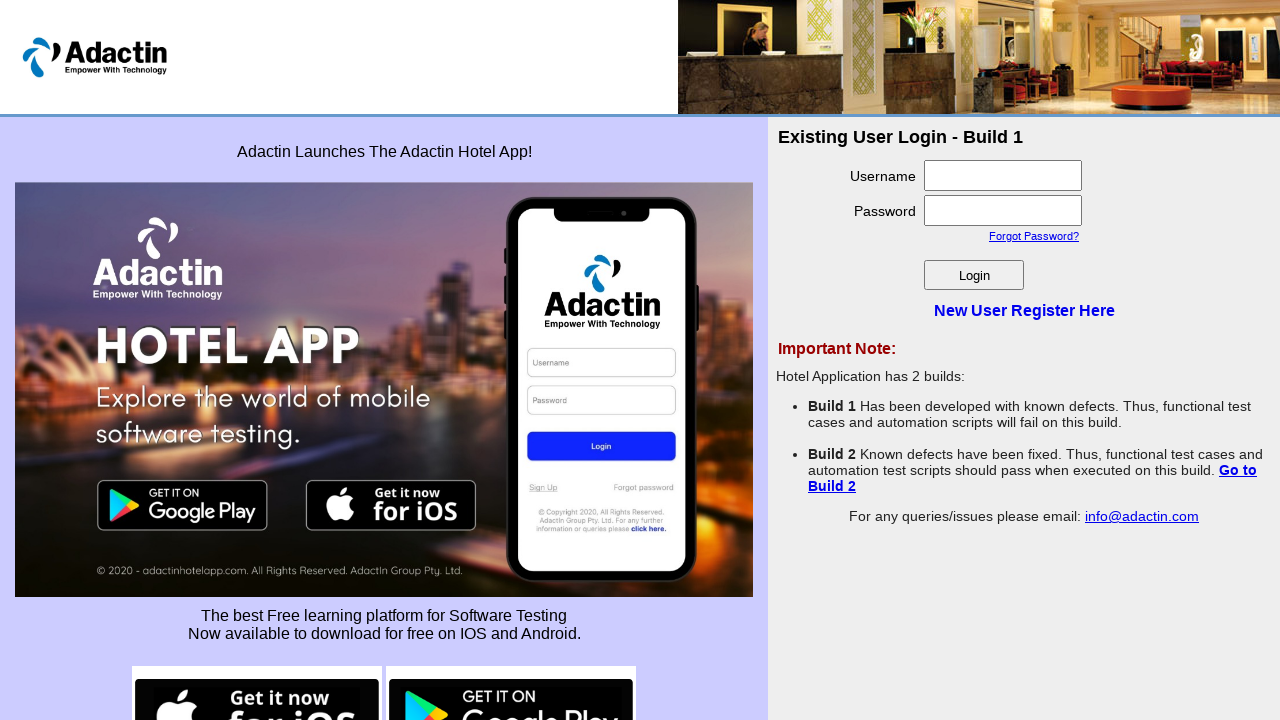

Homepage fully loaded
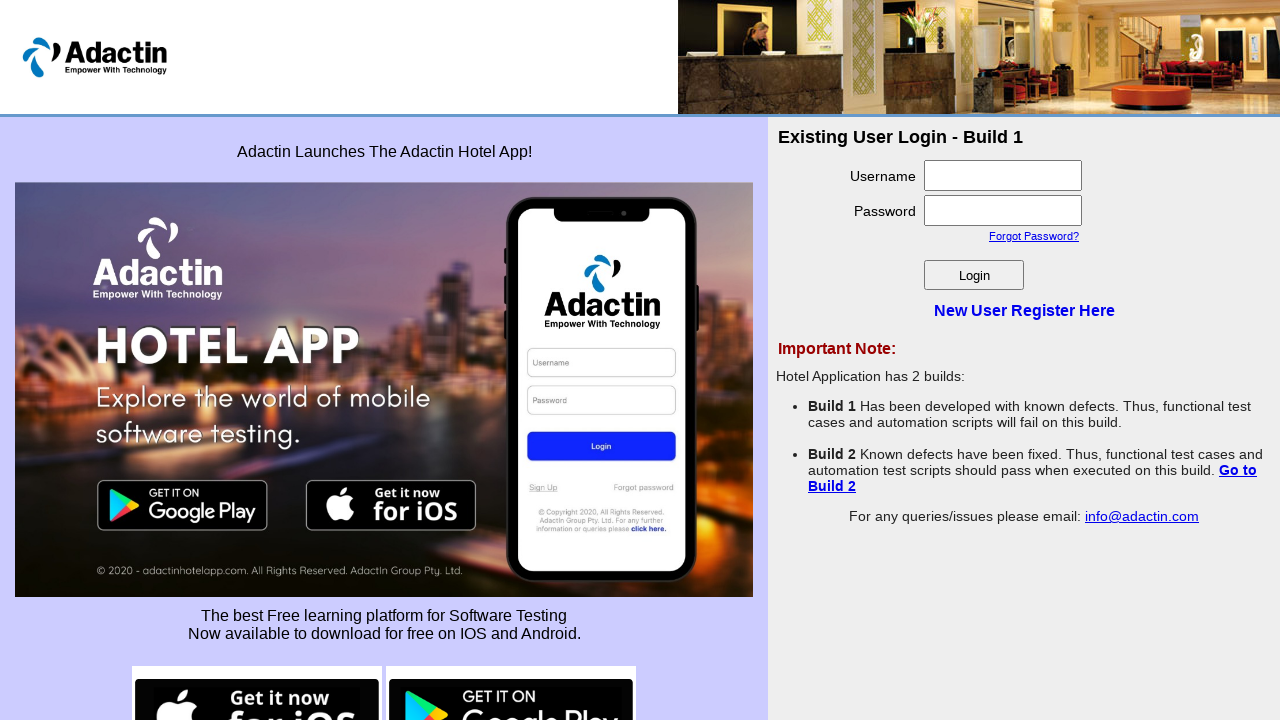

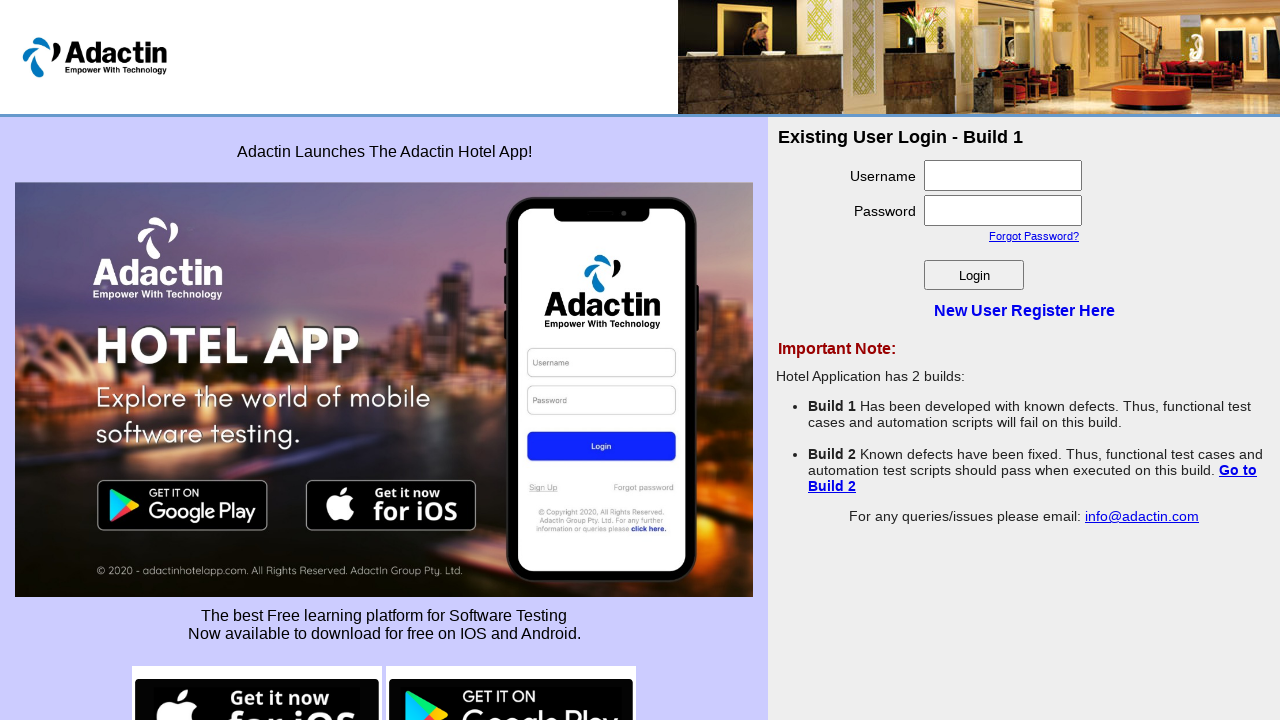